Tests image loading by waiting for all images to load (indicated by "Done!" text) and verifying the fourth image has the correct alt attribute

Starting URL: https://bonigarcia.dev/selenium-webdriver-java/loading-images.html

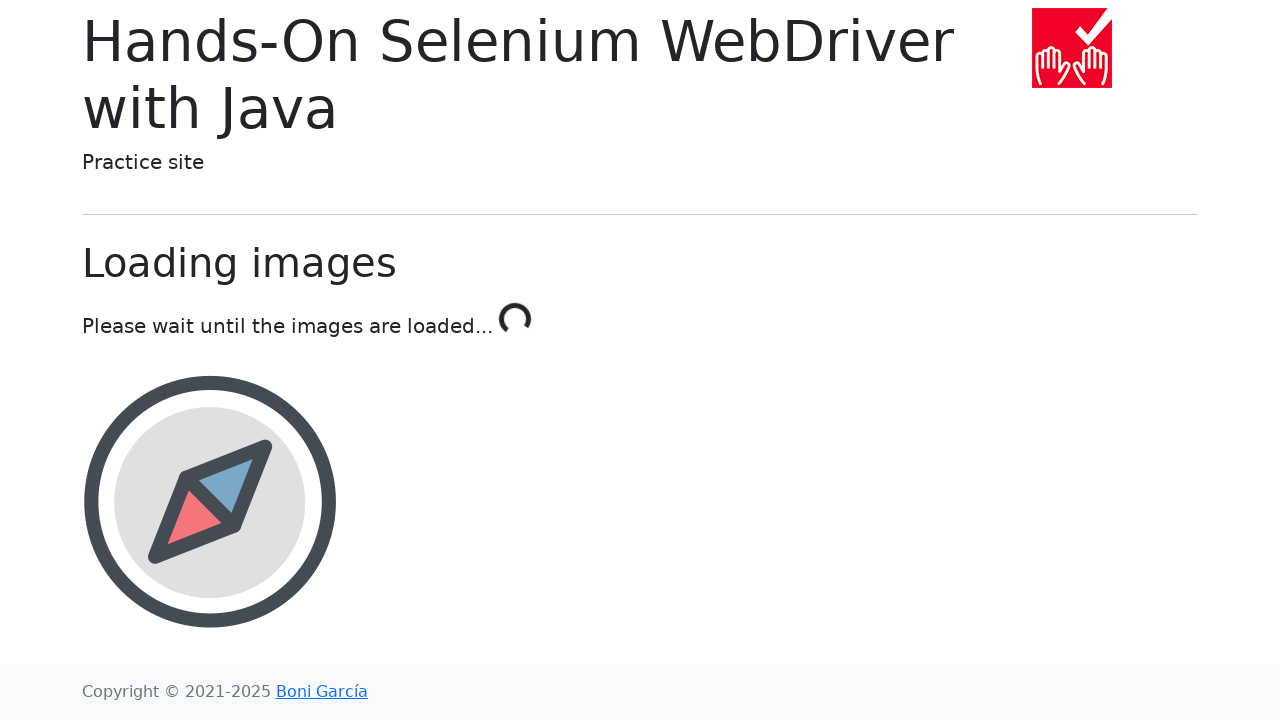

Waited for all images to load - 'Done!' text appeared
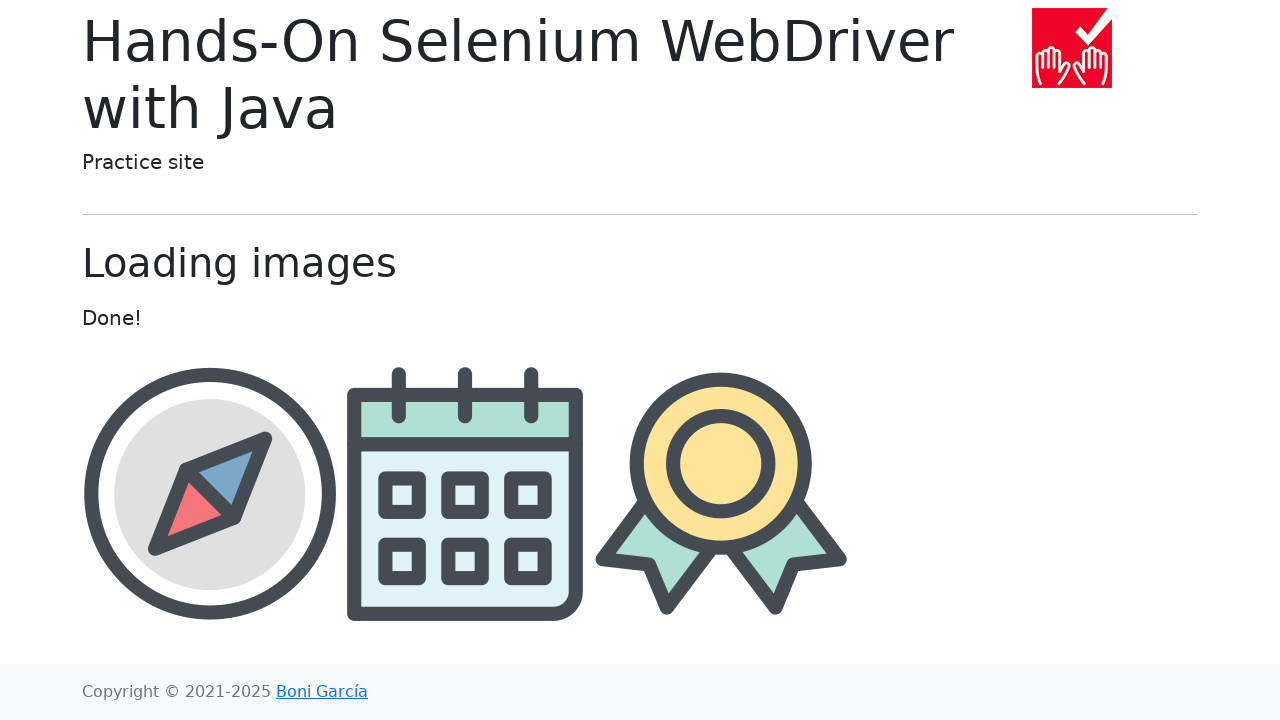

Located the fourth image element
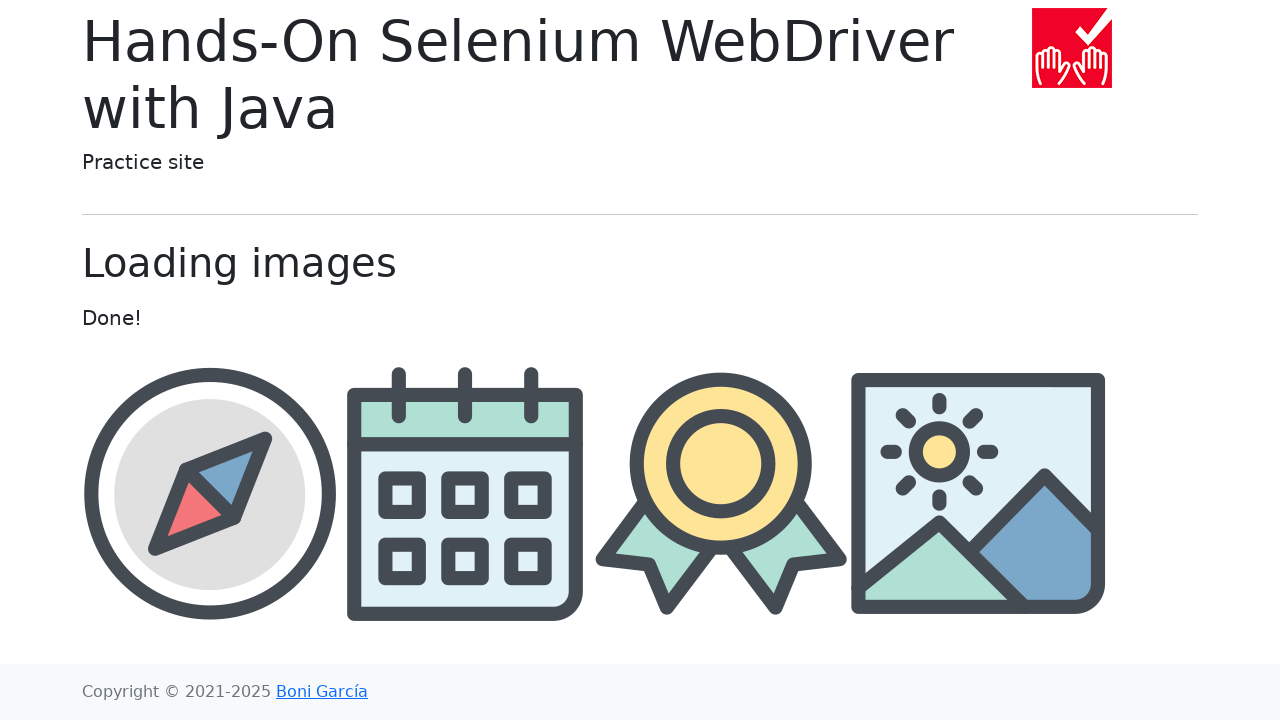

Fourth image is now visible
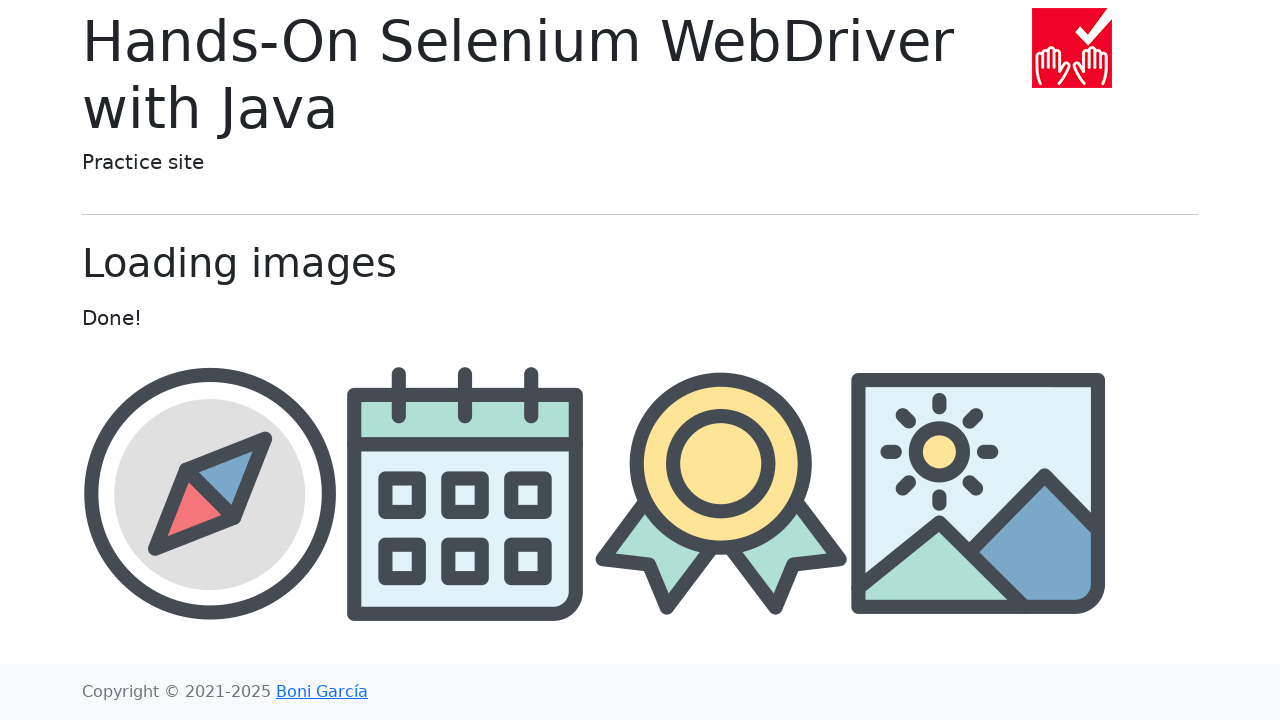

Verified fourth image has correct alt attribute 'award'
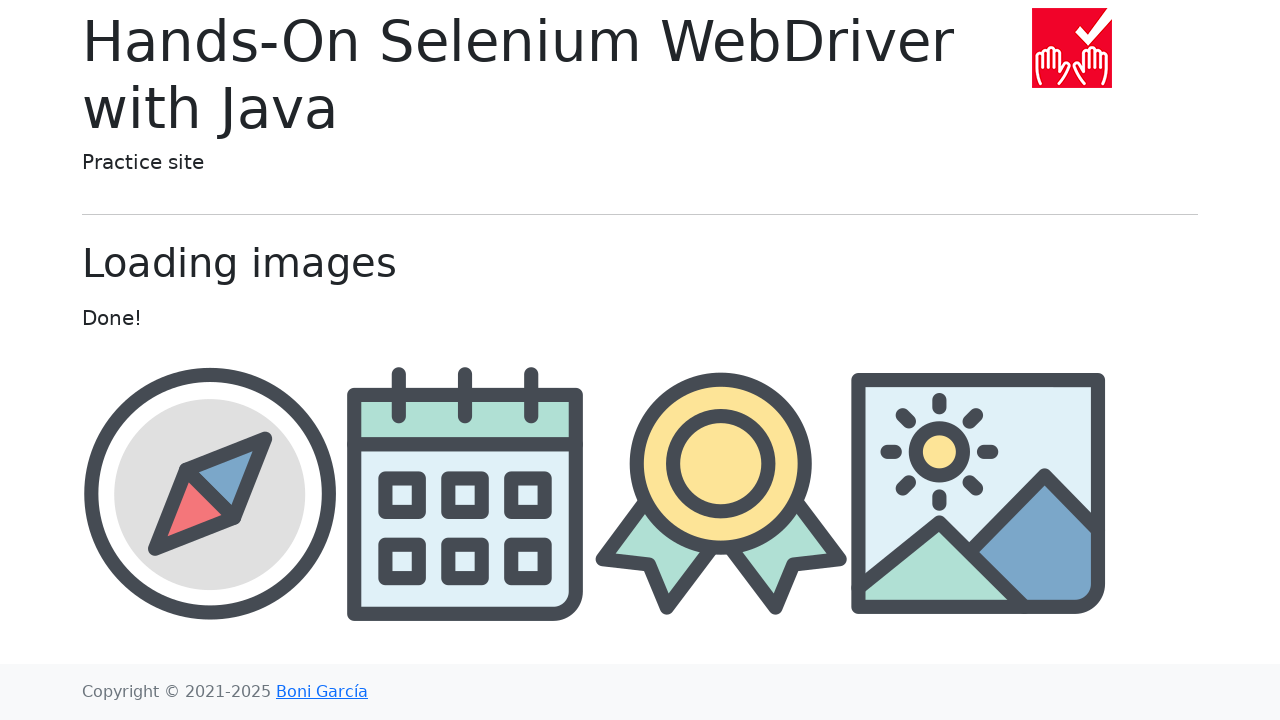

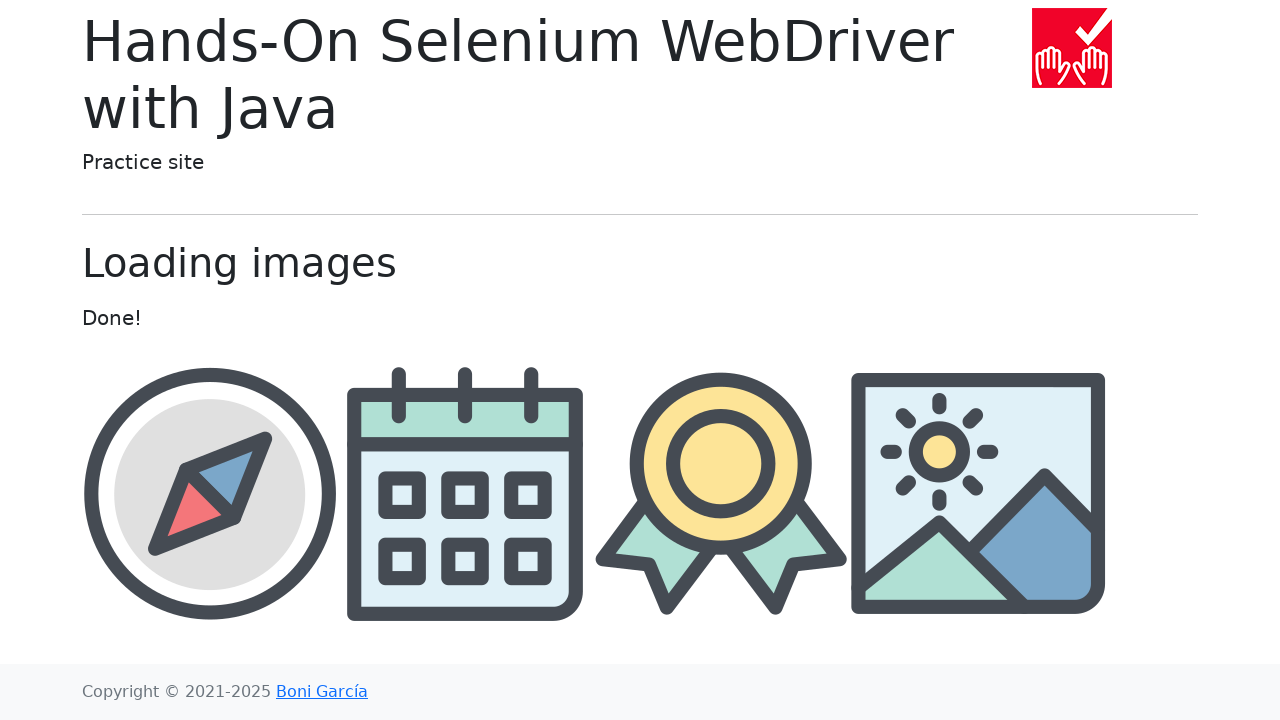